Tests an auto-suggest dropdown by typing "Ind" and selecting "India" from the suggested options

Starting URL: https://rahulshettyacademy.com/dropdownsPractise/

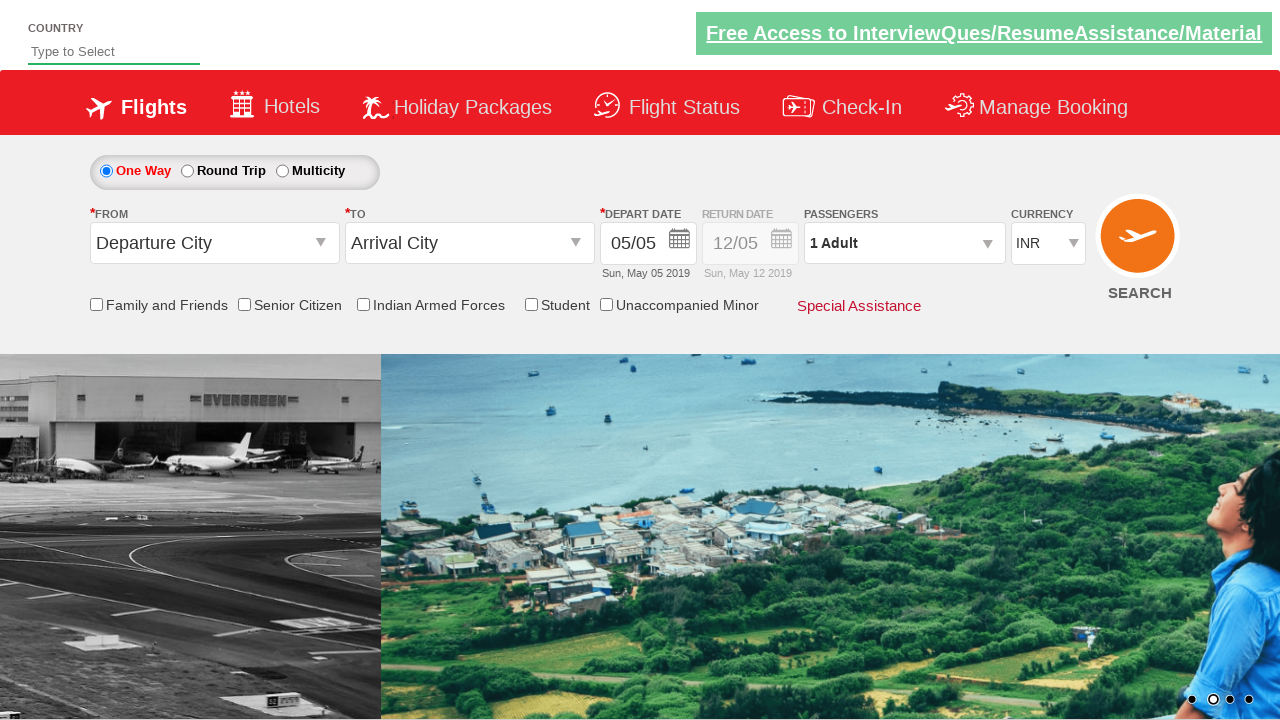

Typed 'Ind' in the autosuggest field on #autosuggest
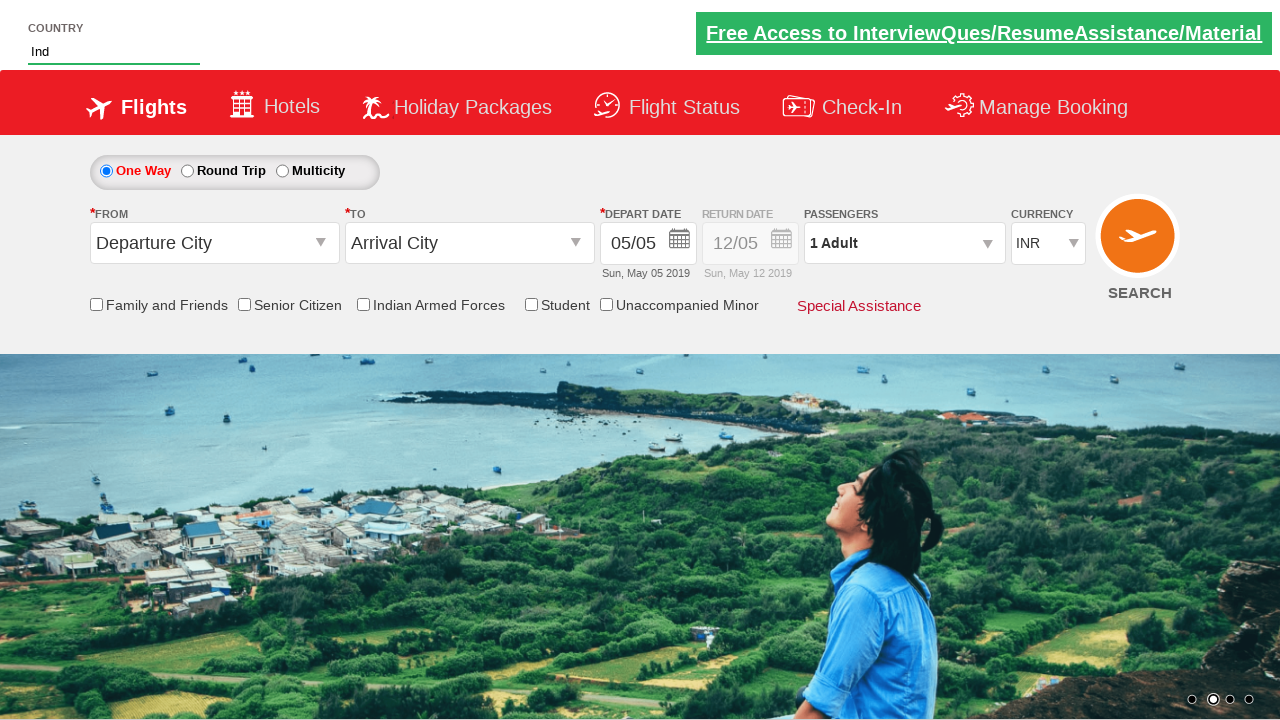

Auto-suggest dropdown suggestions loaded
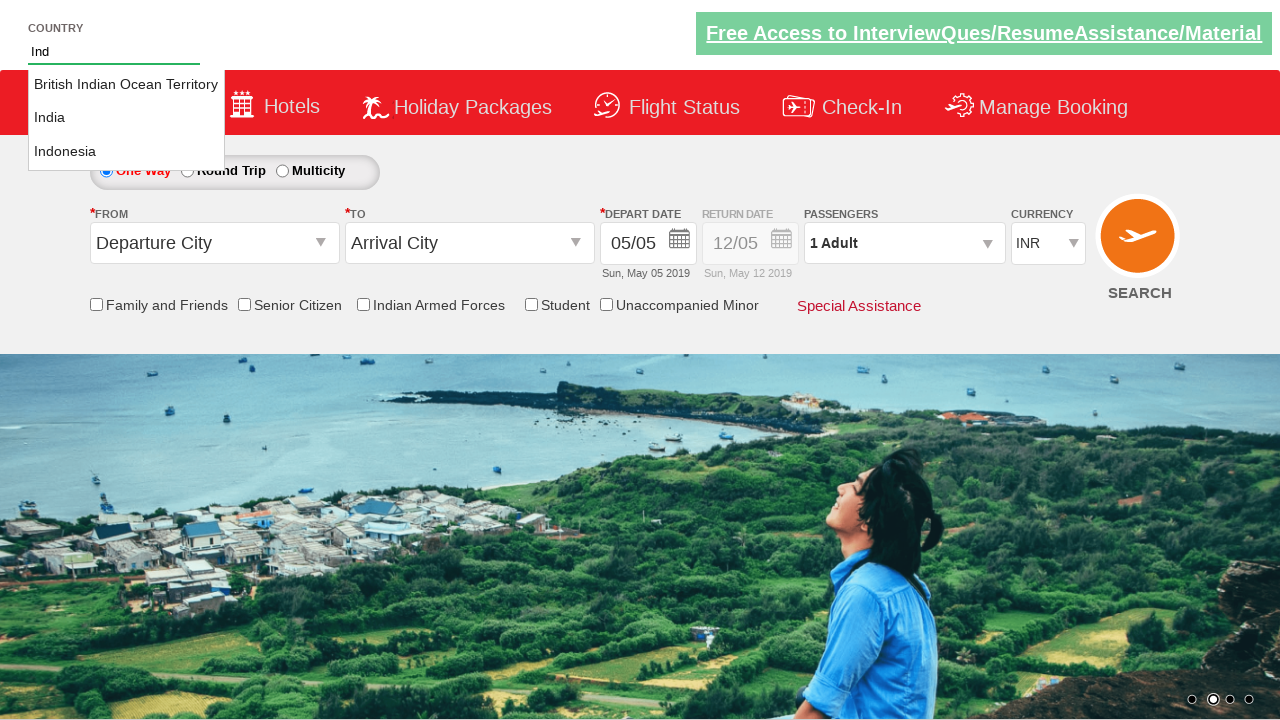

Retrieved all suggestion options from dropdown
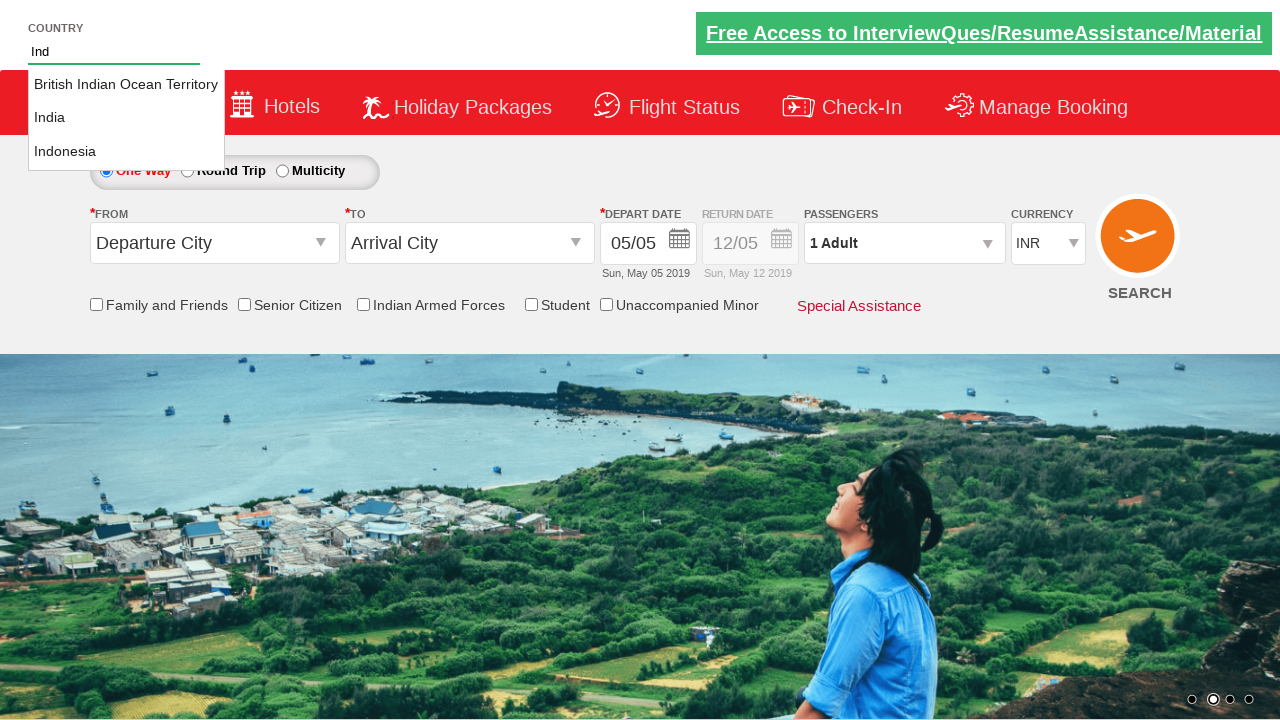

Selected 'India' from the auto-suggest dropdown at (126, 118) on li.ui-menu-item a >> nth=1
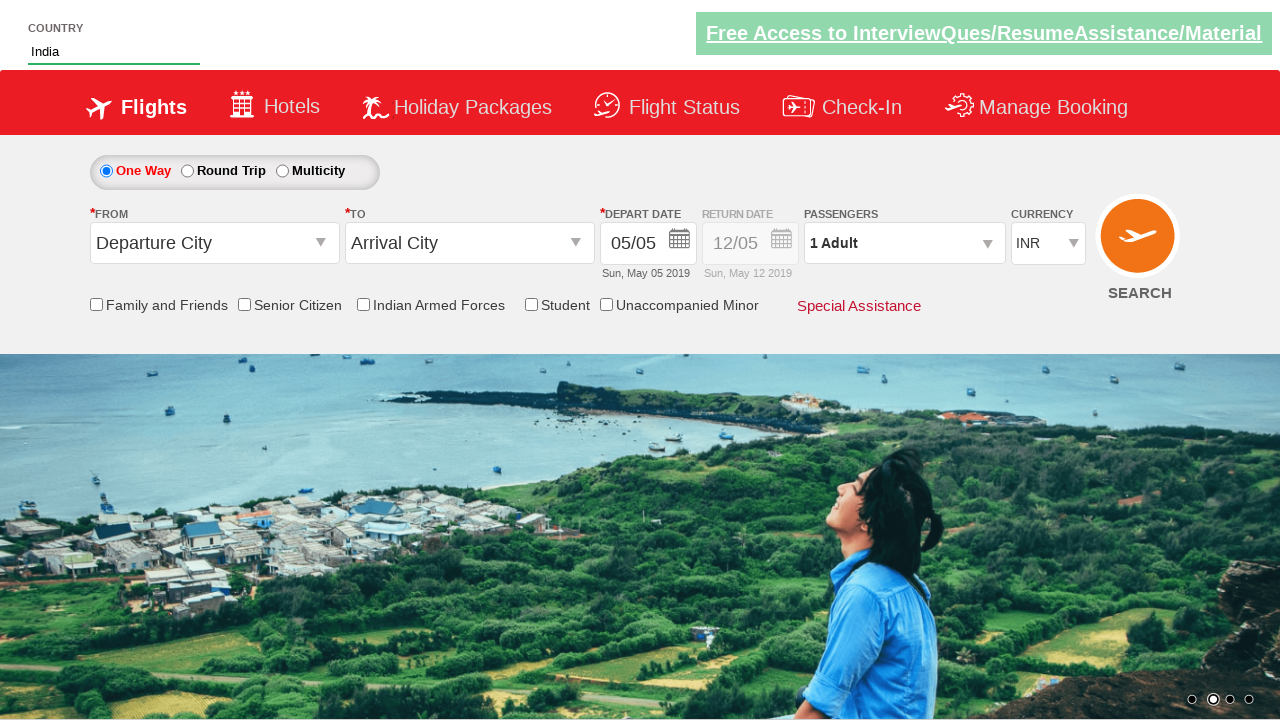

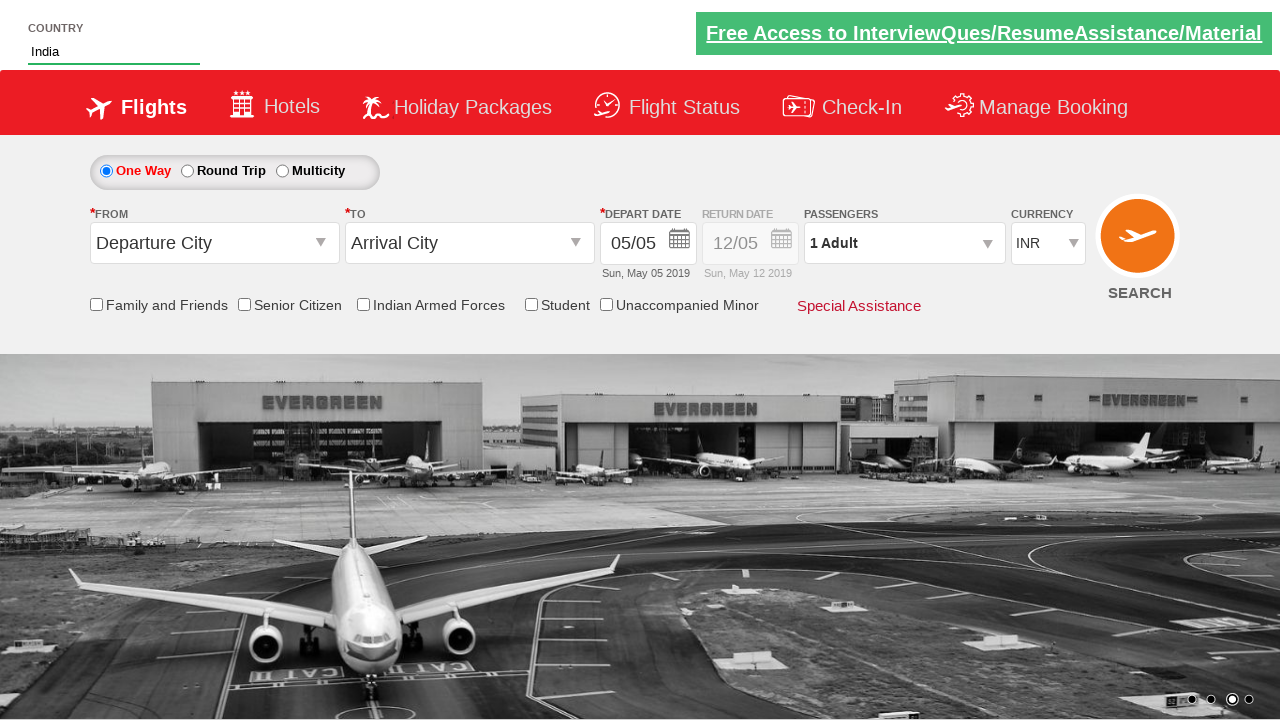